Tests opening a new browser tab, switching to it, and navigating to a different URL while verifying that two window handles exist

Starting URL: https://the-internet.herokuapp.com/windows

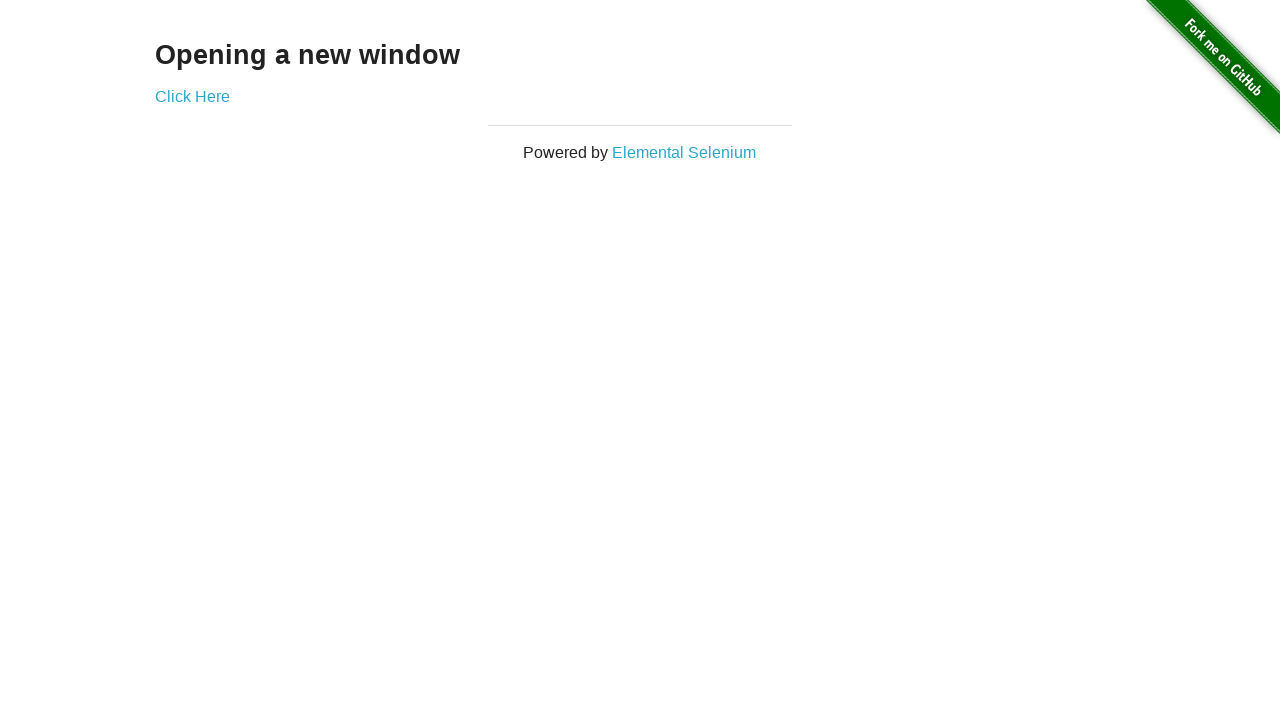

Opened a new browser tab
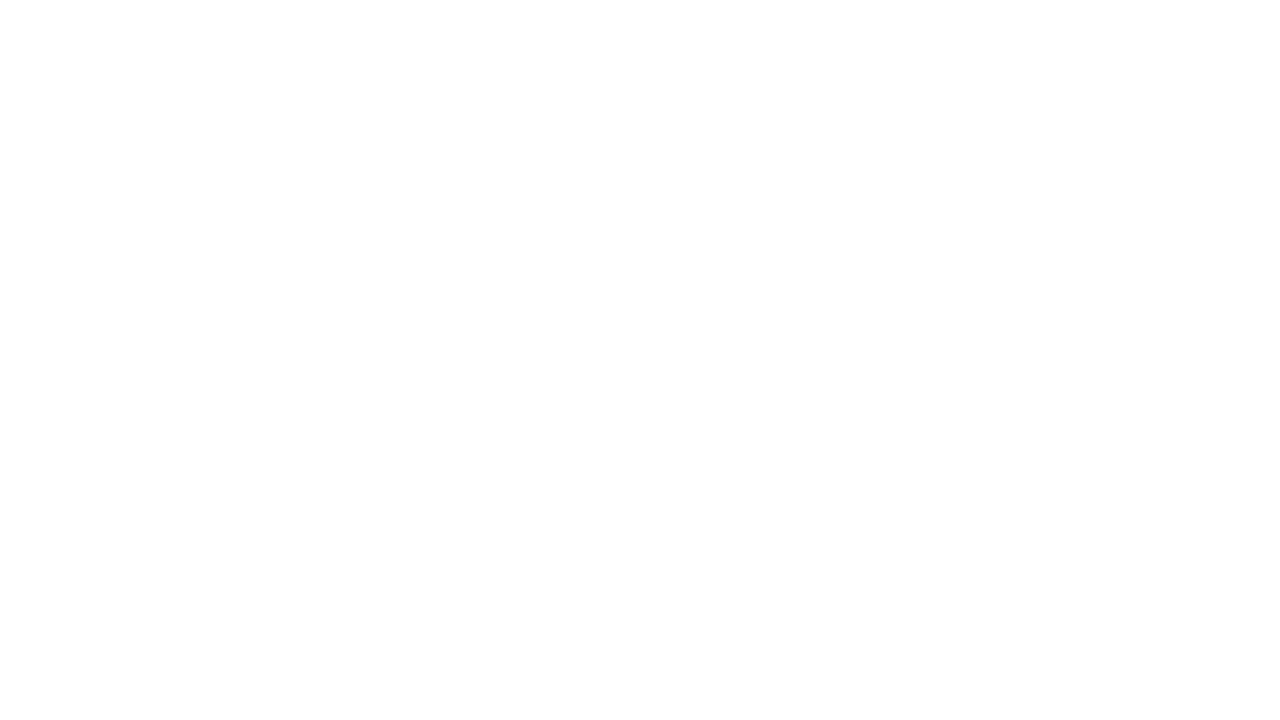

Navigated to https://the-internet.herokuapp.com/typos in the new tab
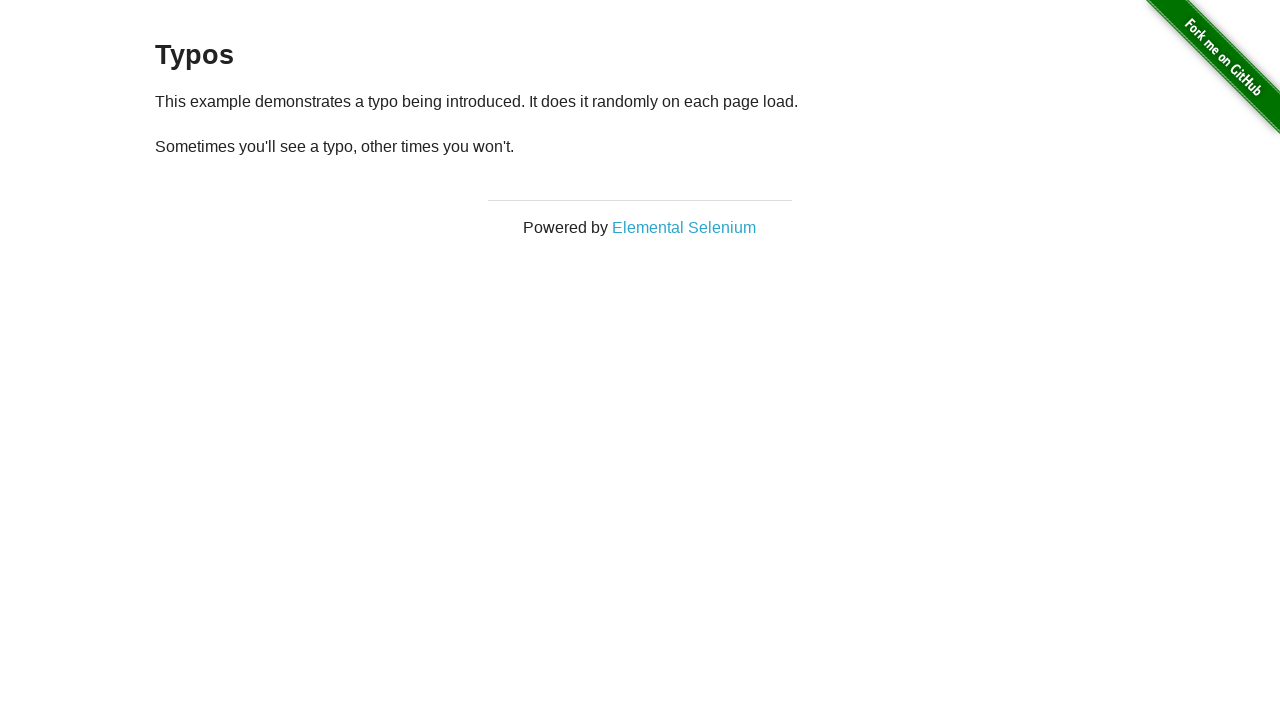

Verified that 2 window handles exist (2 pages open in context)
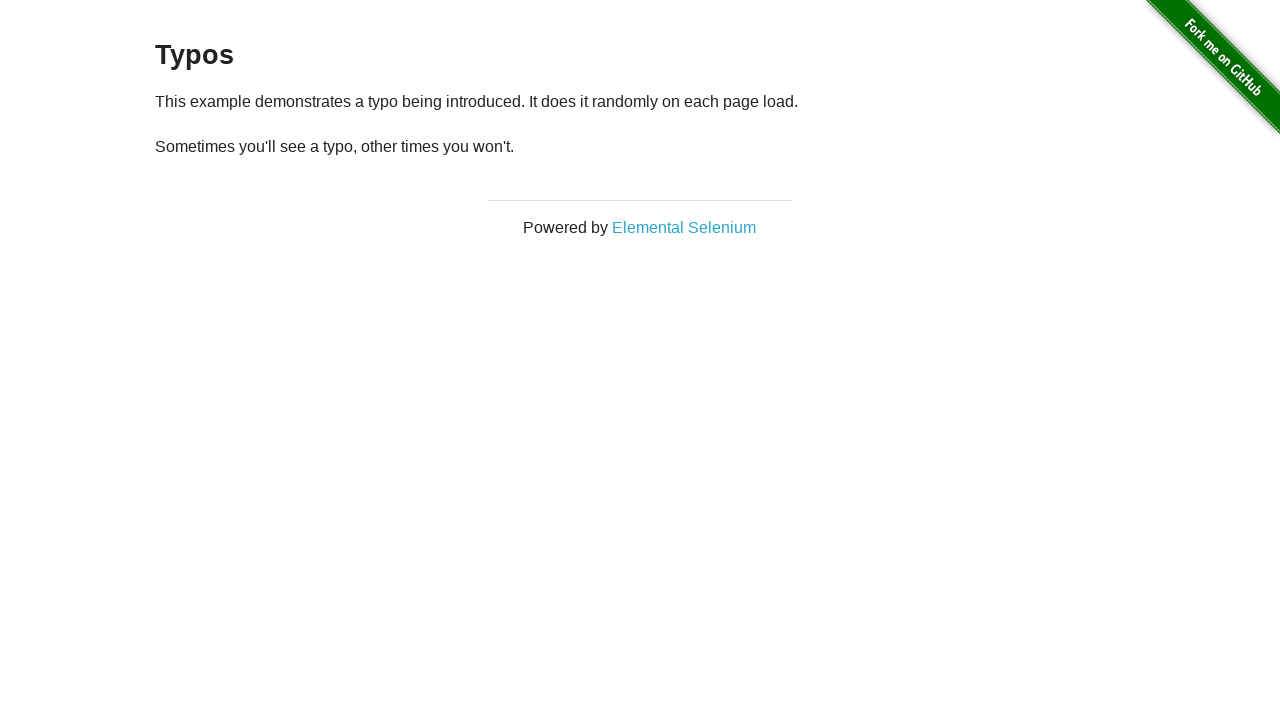

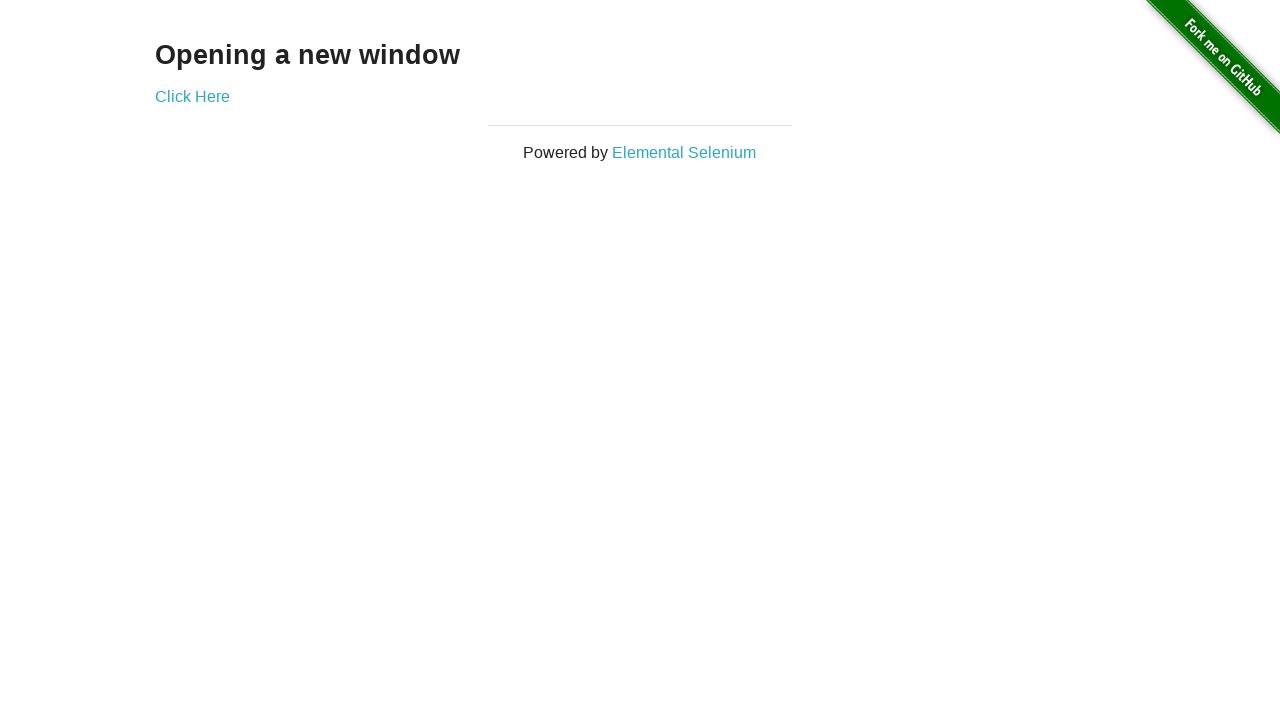